Tests the "Get started" link on the Playwright documentation site by clicking it and verifying the Installation heading appears

Starting URL: https://playwright.dev/

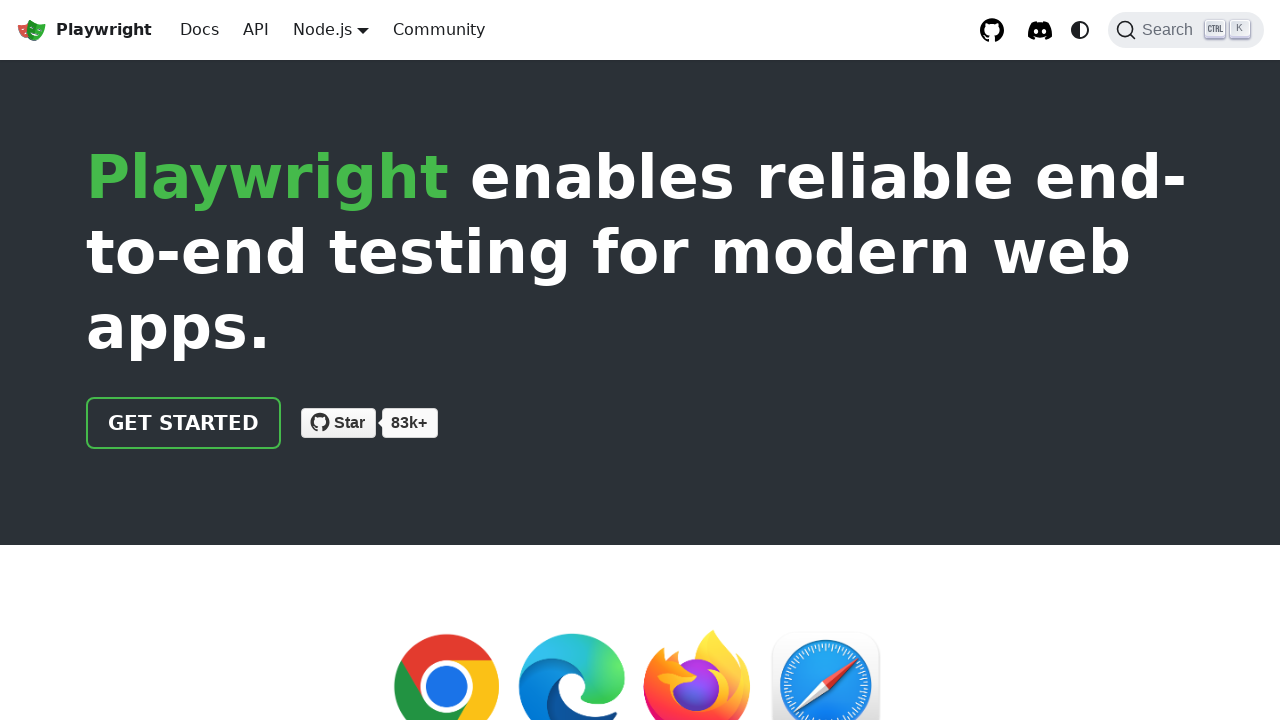

Clicked 'Get started' link on Playwright documentation homepage at (184, 423) on internal:role=link[name="Get started"i]
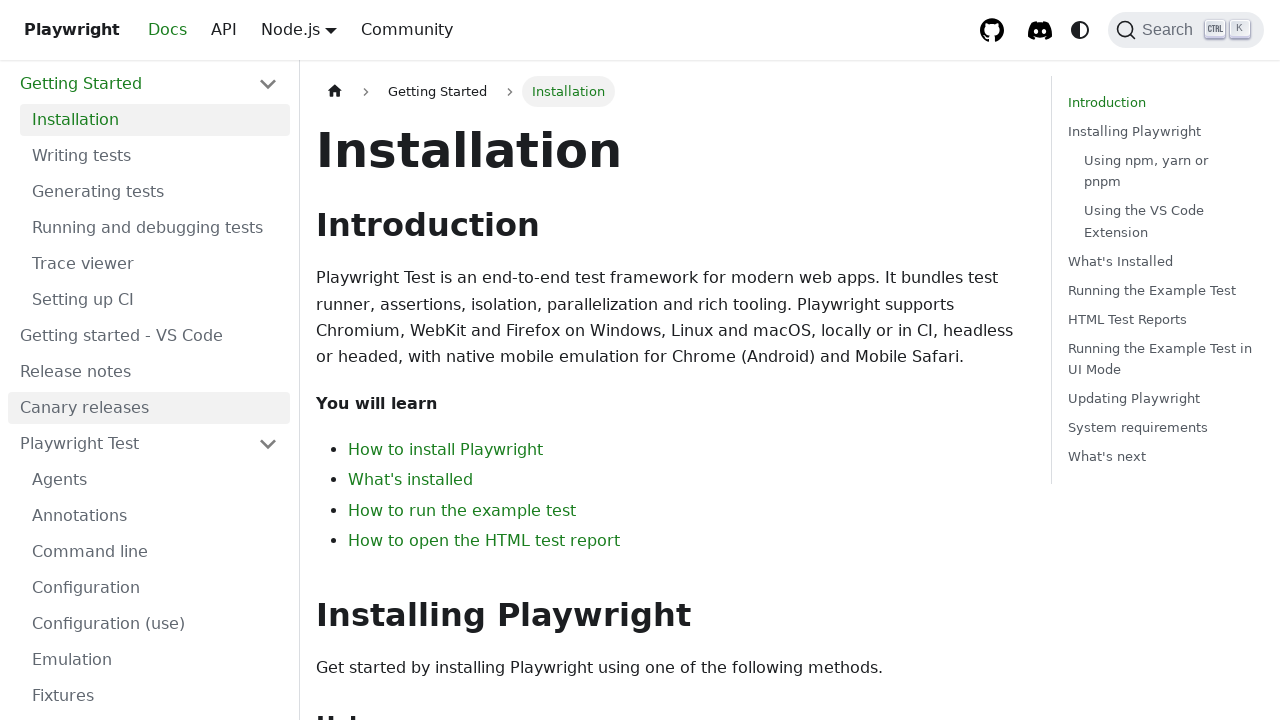

Installation heading appeared and is visible
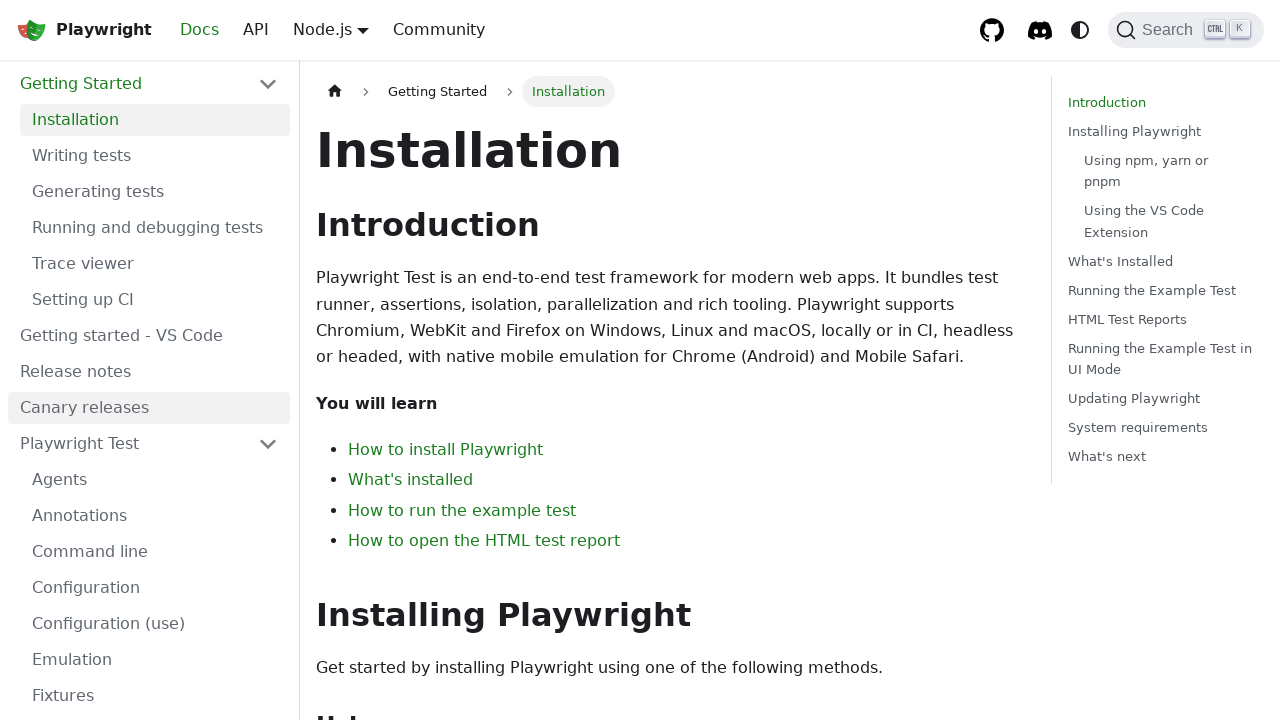

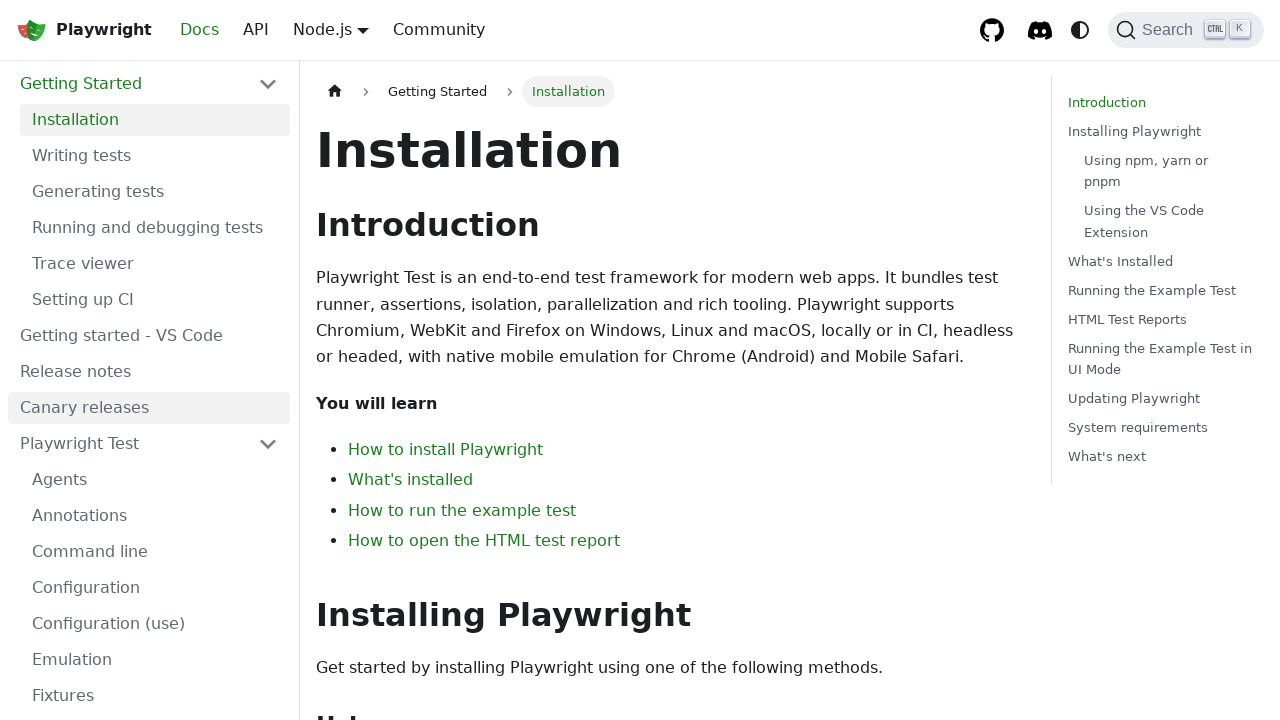